Tests dropdown selection functionality by selecting options using three different methods: by index, by value, and by visible text

Starting URL: https://www.letskodeit.com/practice

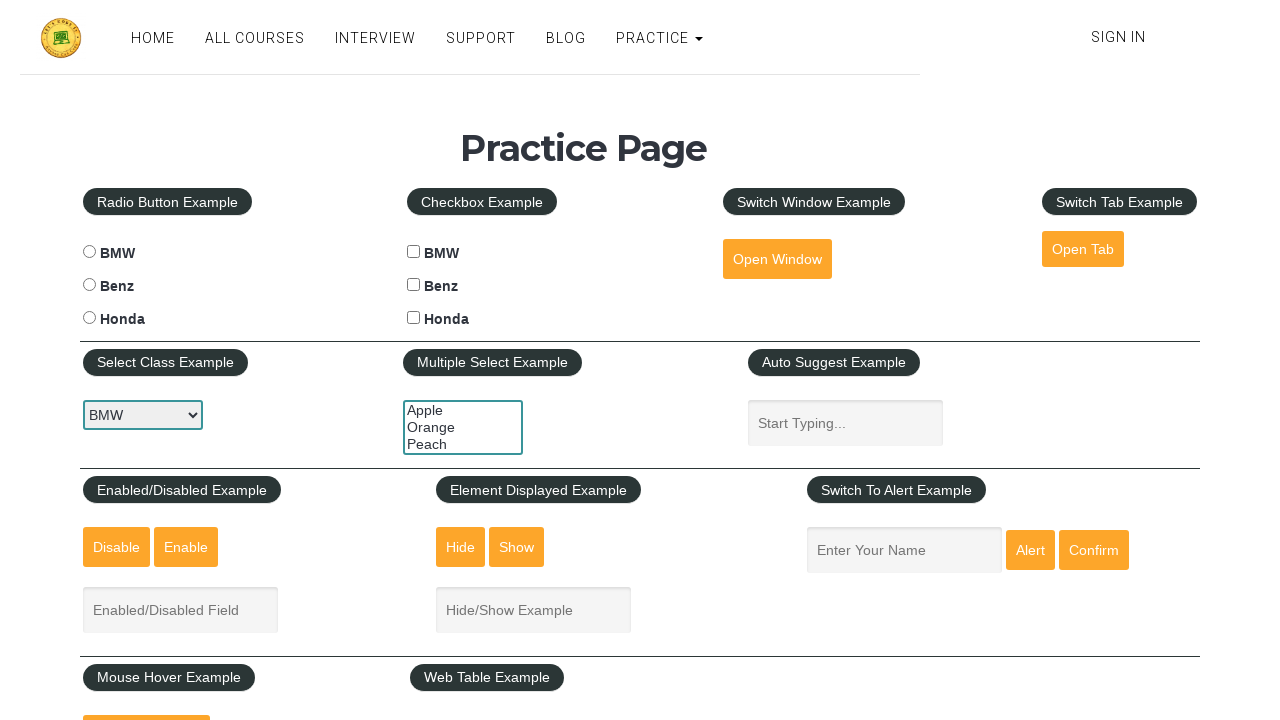

Selected dropdown option by index 2 (third option) on #carselect
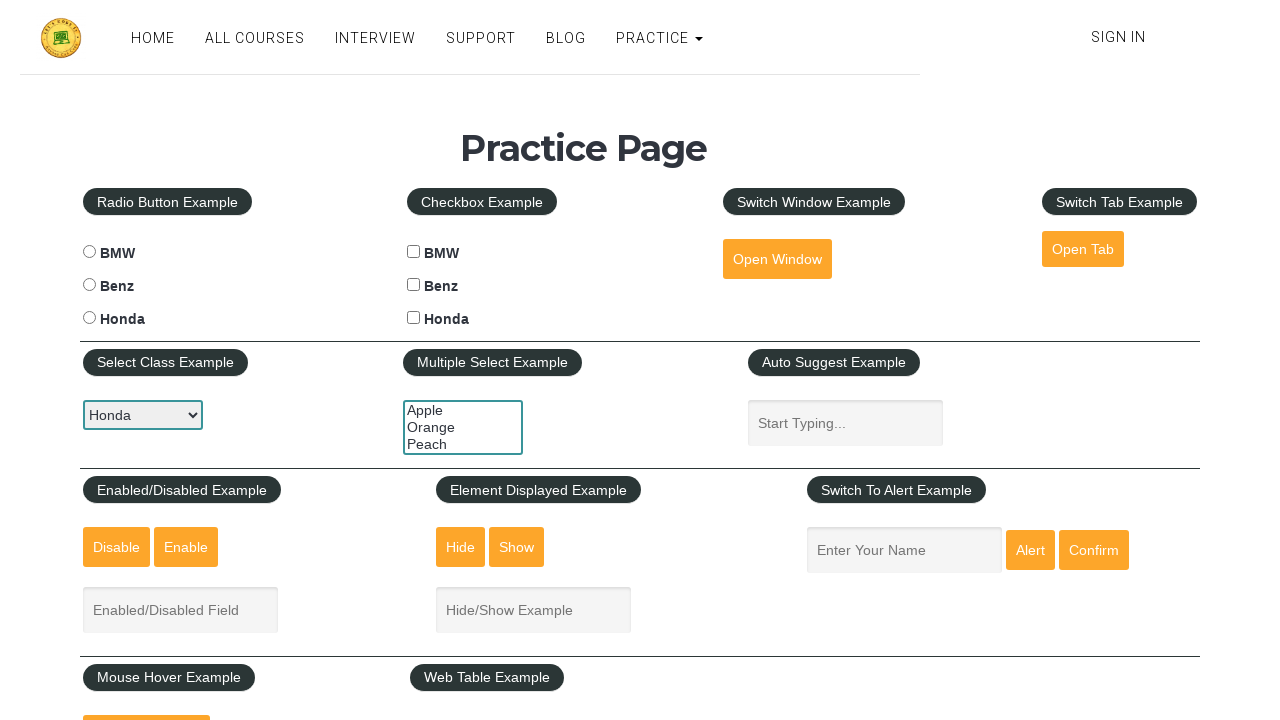

Selected dropdown option by value 'benz' on #carselect
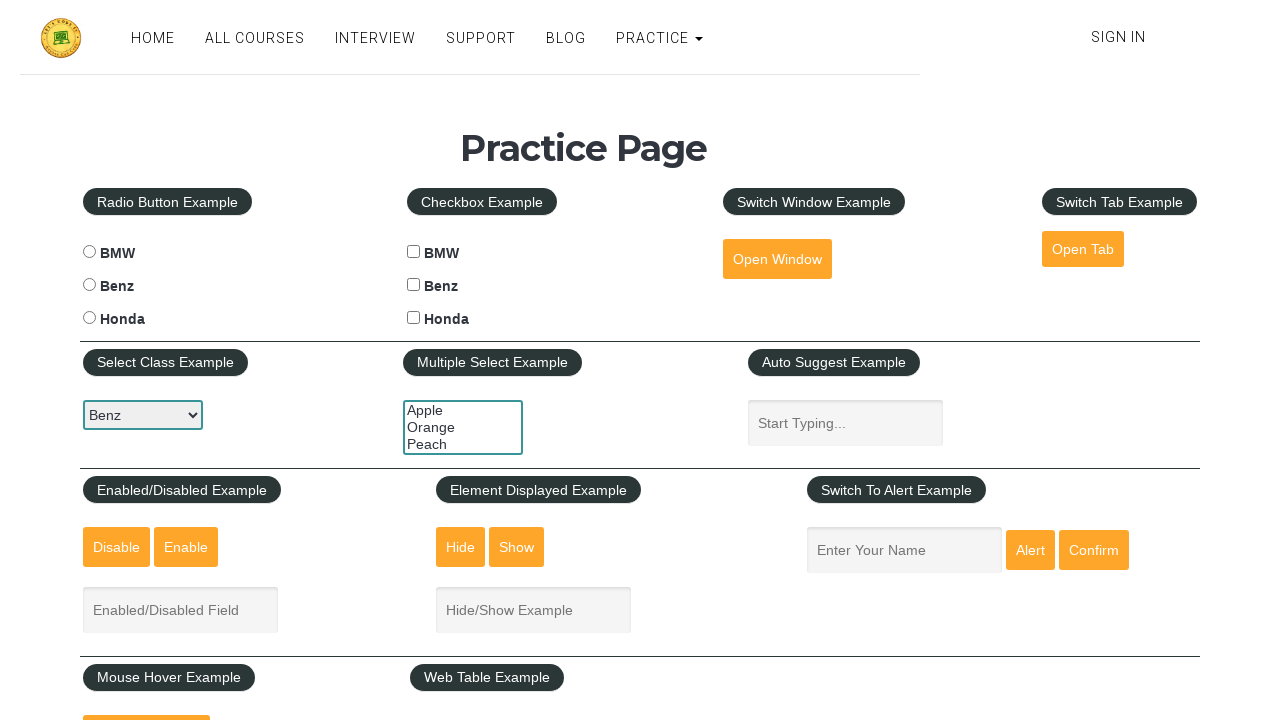

Selected dropdown option by visible text 'BMW' on #carselect
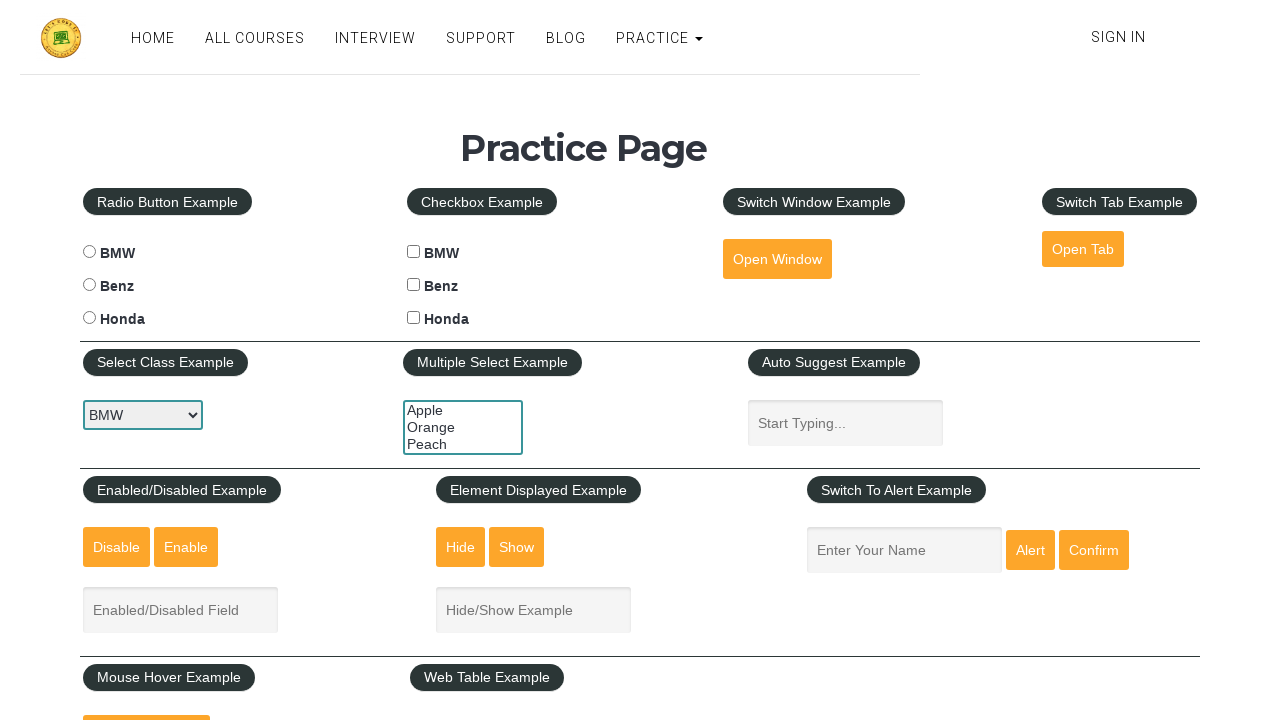

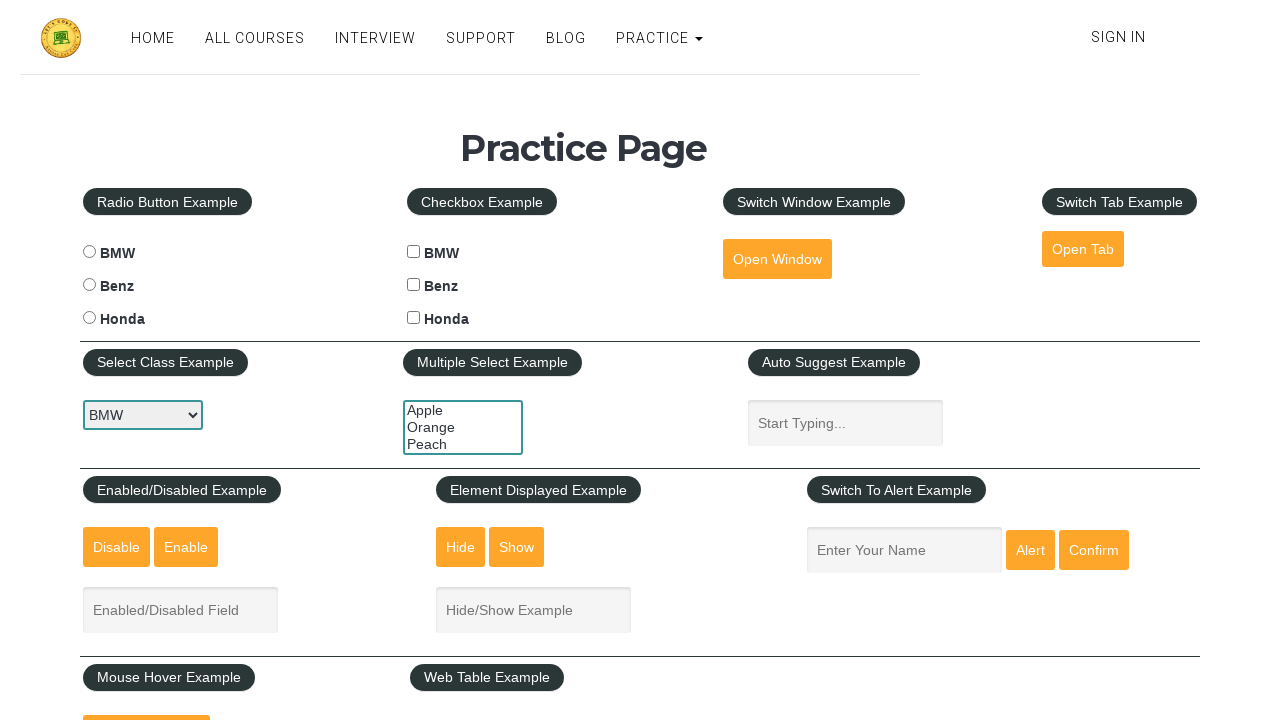